Tests GreenKart product search and filtering functionality by searching for 'ca', verifying 4 products are displayed, adding items to cart including Cashews, and verifying the brand logo text.

Starting URL: https://rahulshettyacademy.com/seleniumPractise/#/

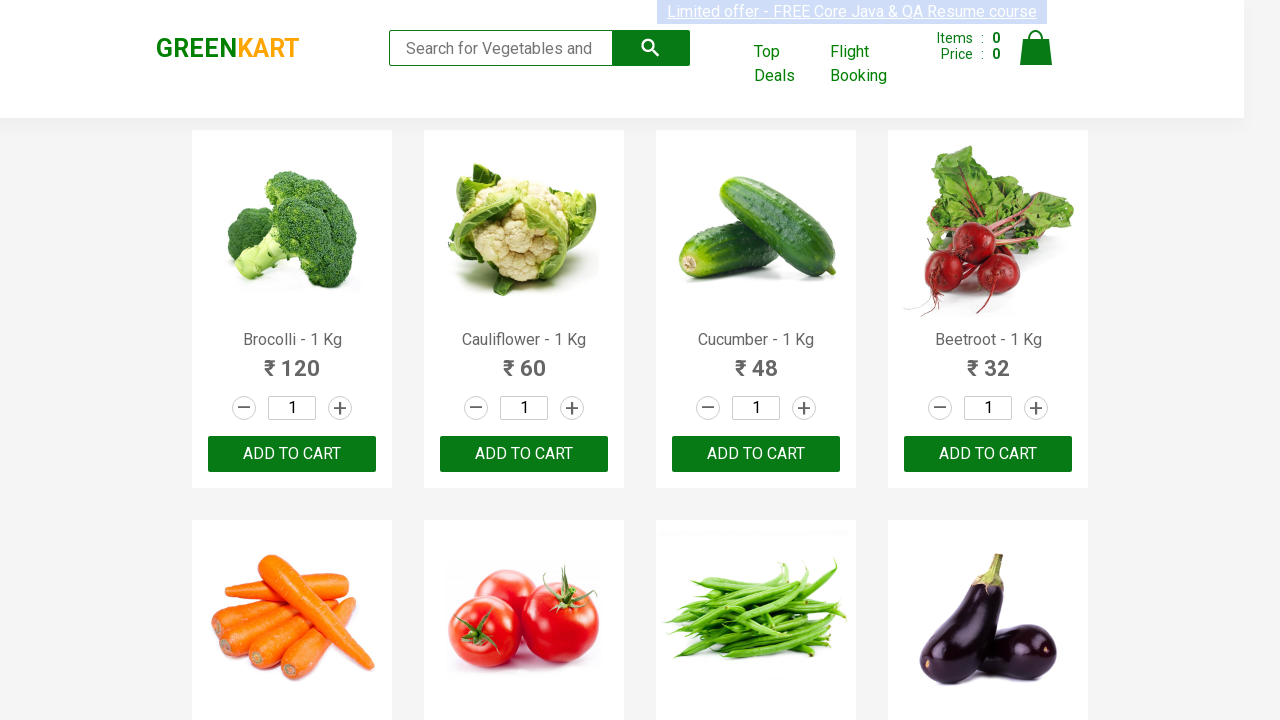

Filled search box with 'ca' to filter products on .search-keyword
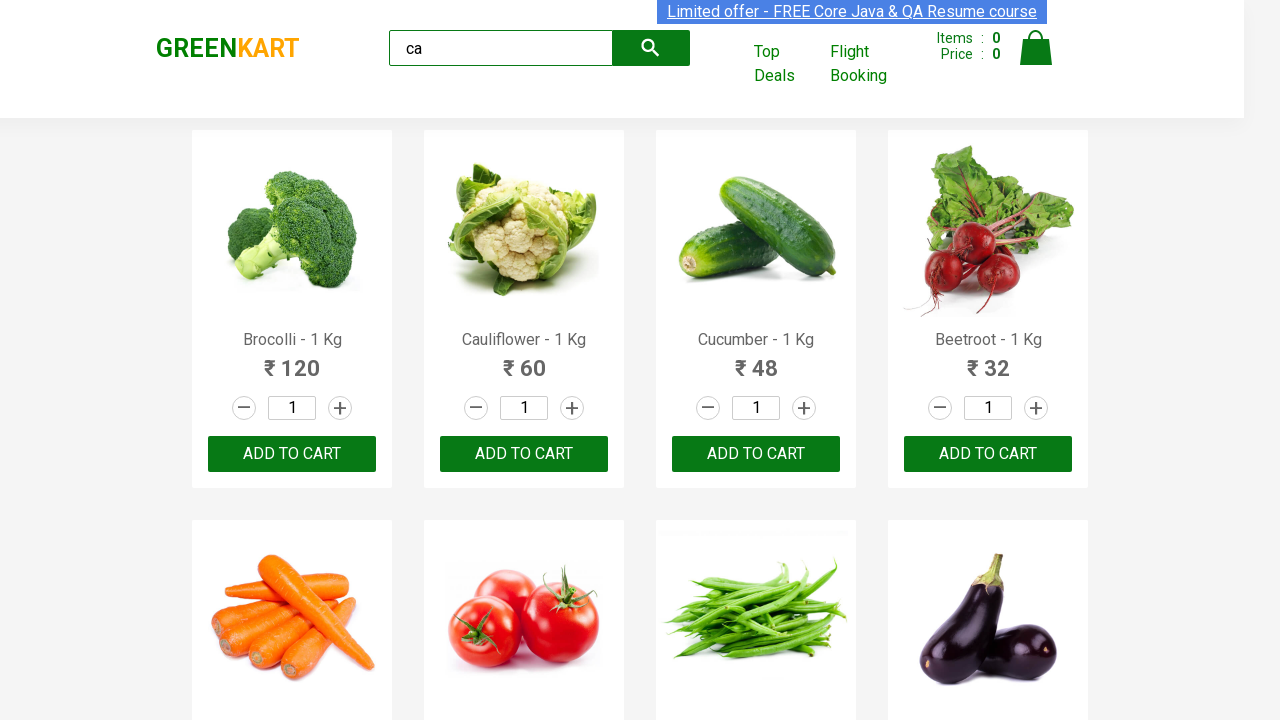

Waited 2 seconds for products to filter
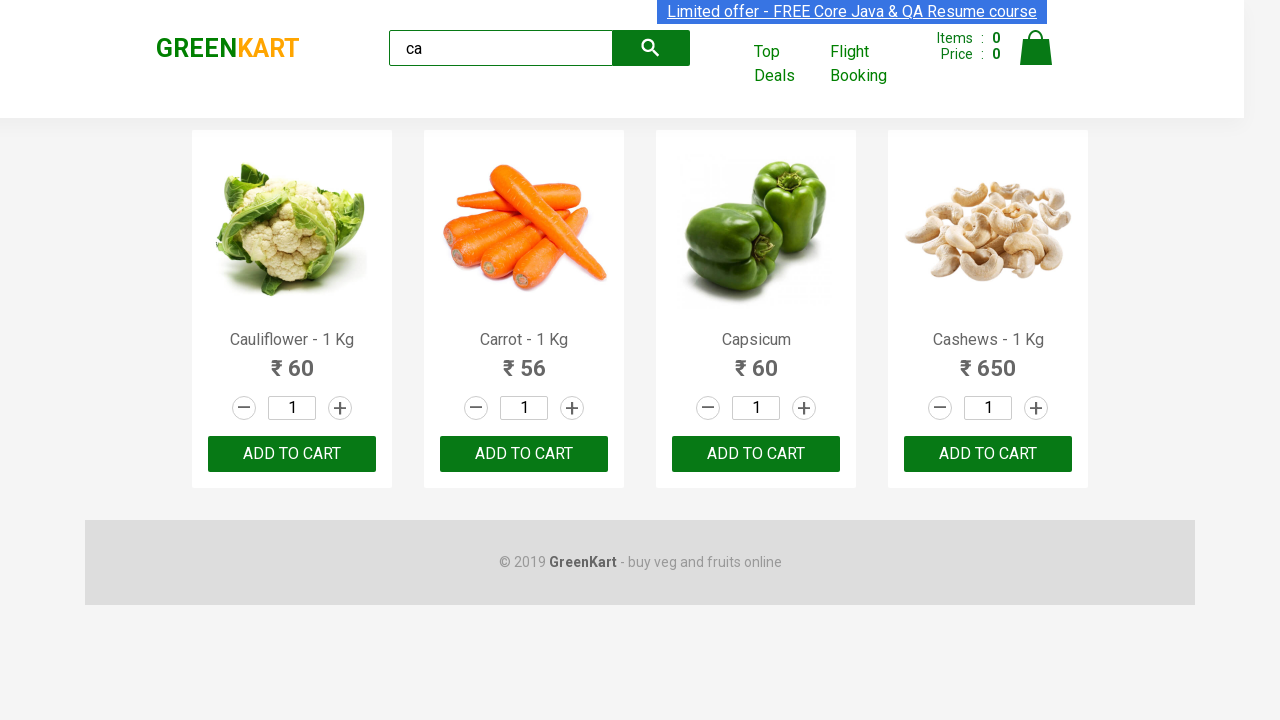

Waited for visible products to load
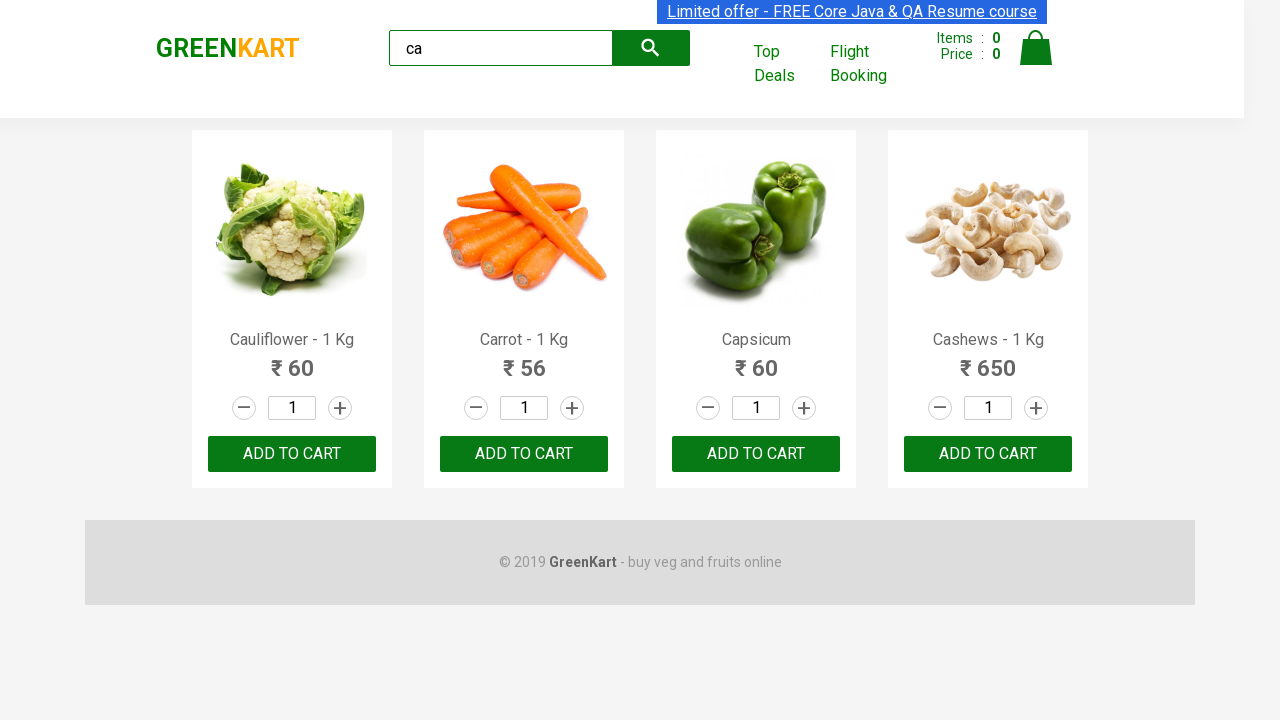

Verified that 4 products are displayed after filtering
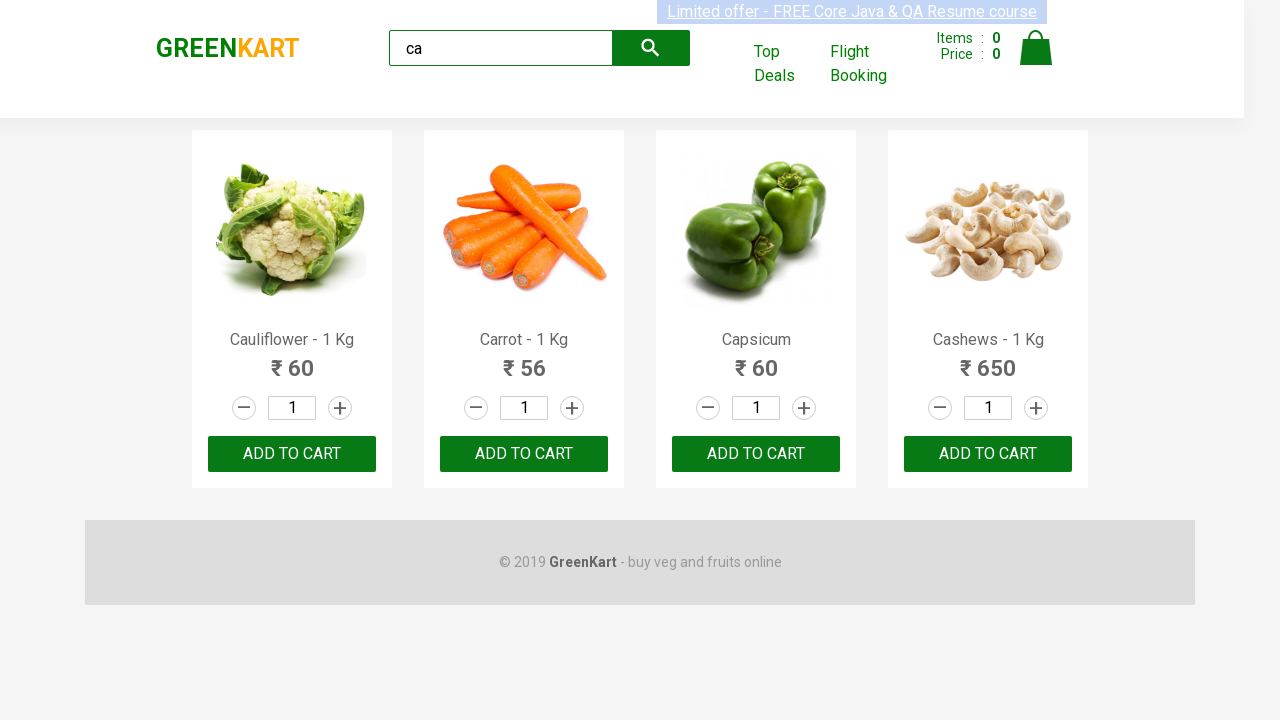

Clicked ADD TO CART button on the second product at (524, 454) on .products .product >> nth=1 >> text=ADD TO CART
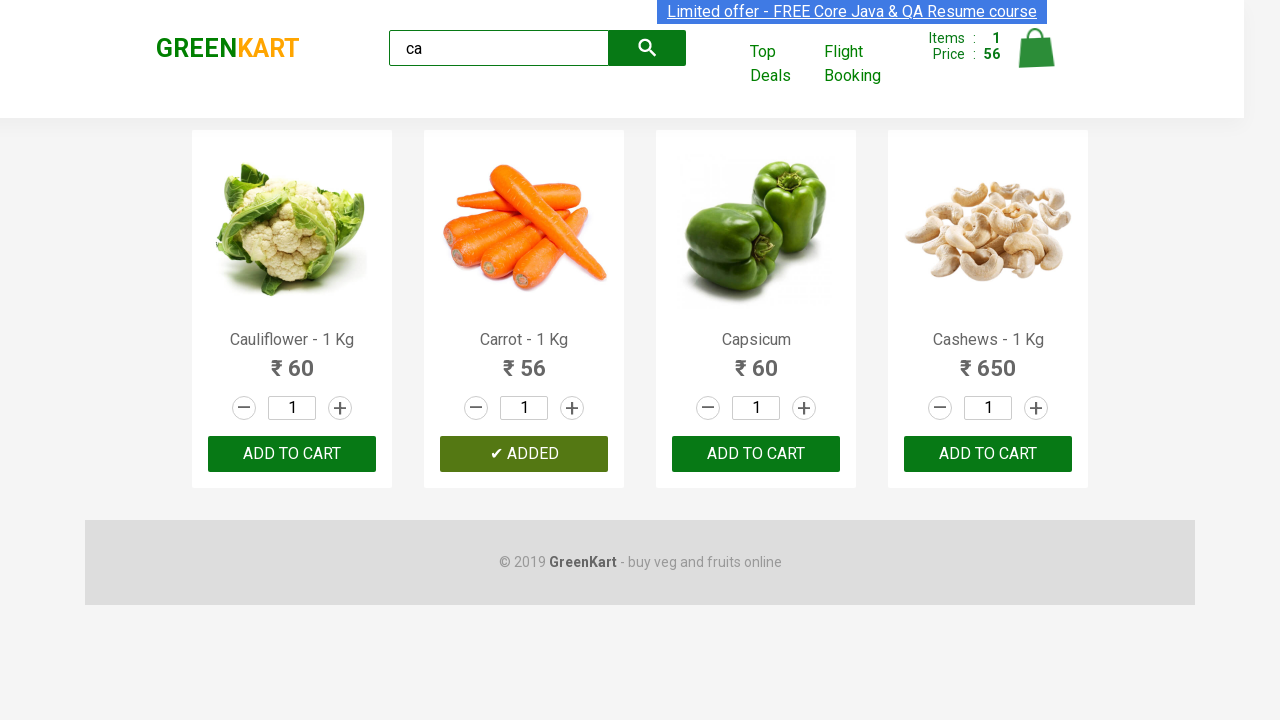

Found and clicked ADD TO CART for Cashews product at (988, 454) on .products .product >> nth=3 >> text=ADD TO CART
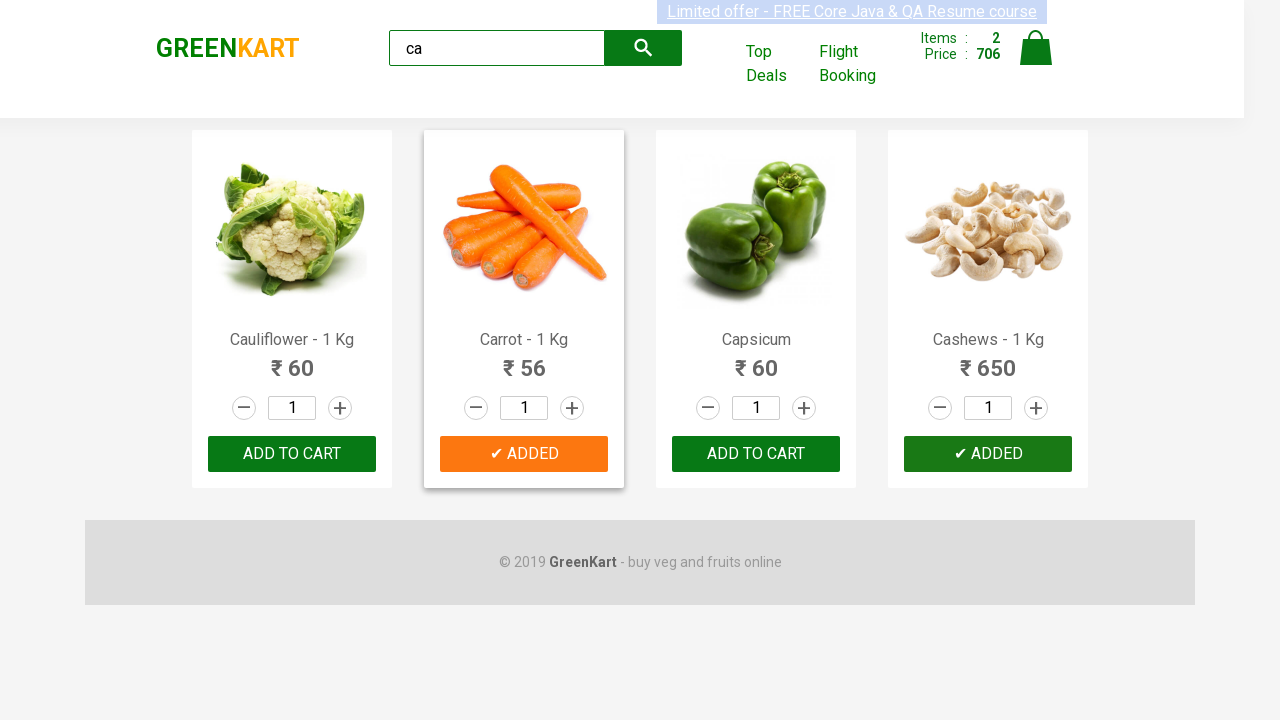

Verified brand logo text is 'GREENKART'
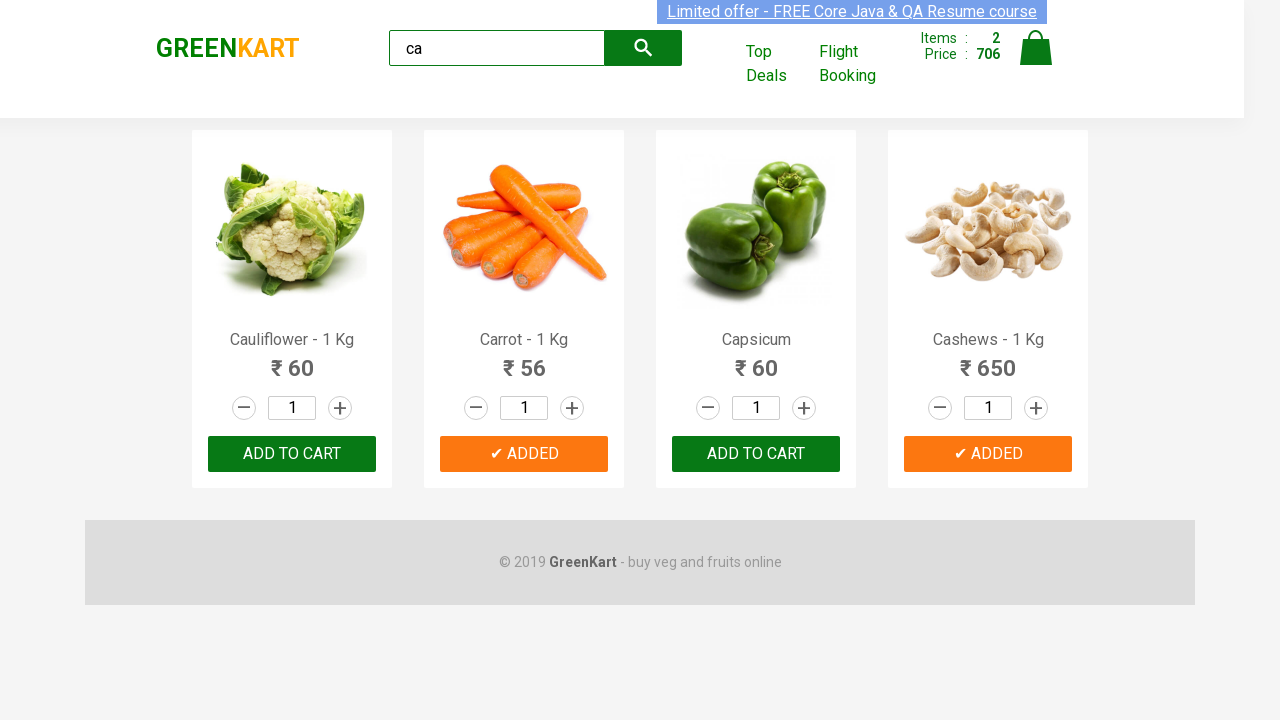

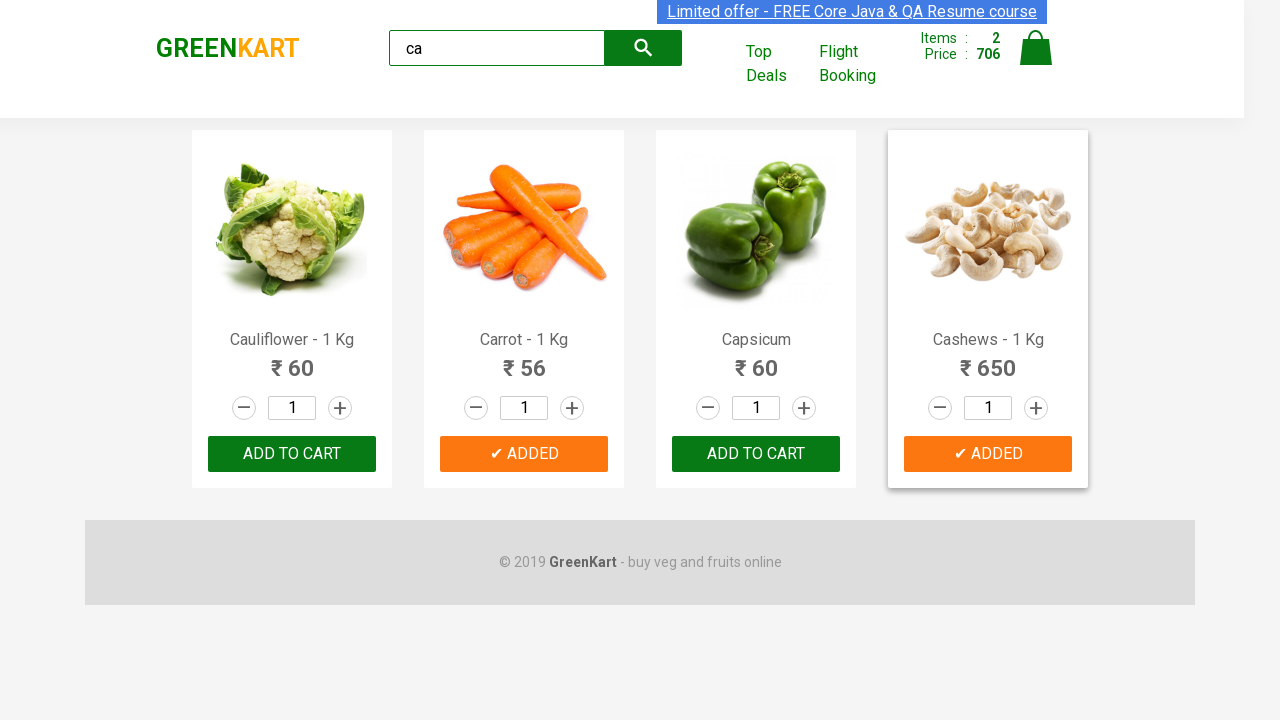